Tests a student registration form by filling out personal information including name, email, gender, mobile number, date of birth, subjects, hobbies, address, state and city, then submitting the form.

Starting URL: https://demoqa.com/automation-practice-form

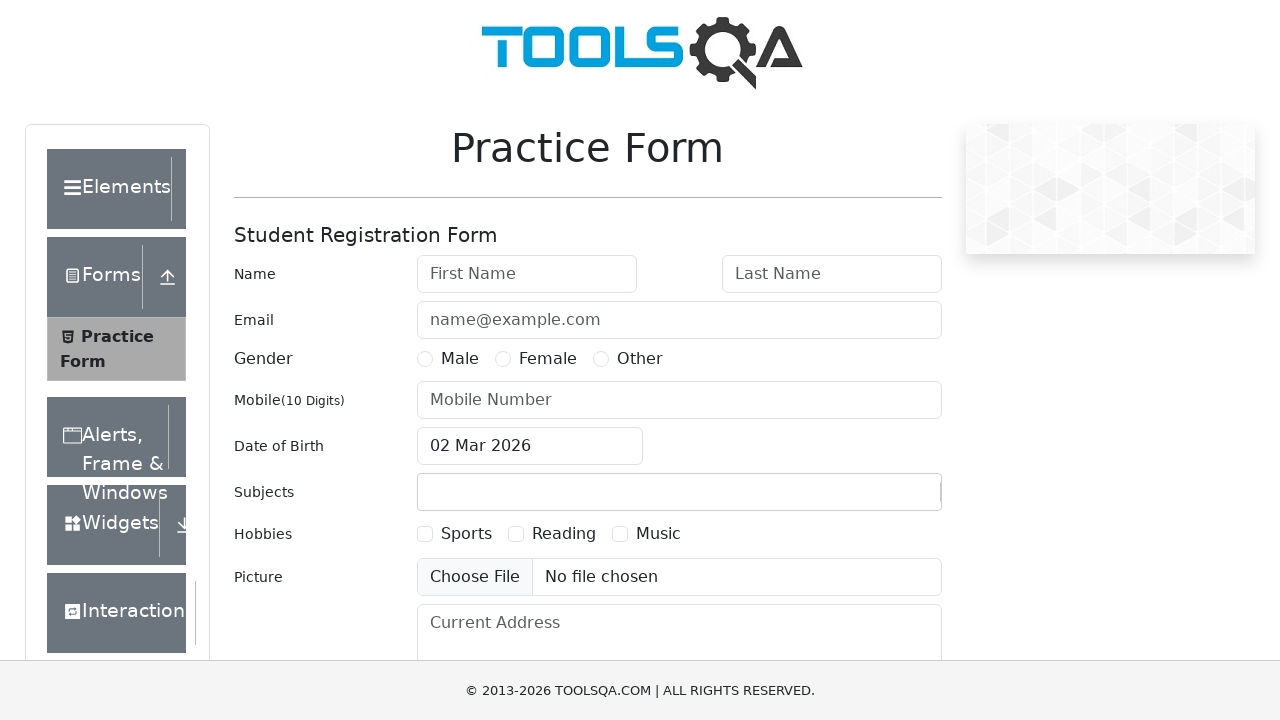

Filled first name field with 'Ivan' on internal:attr=[placeholder="First name"i]
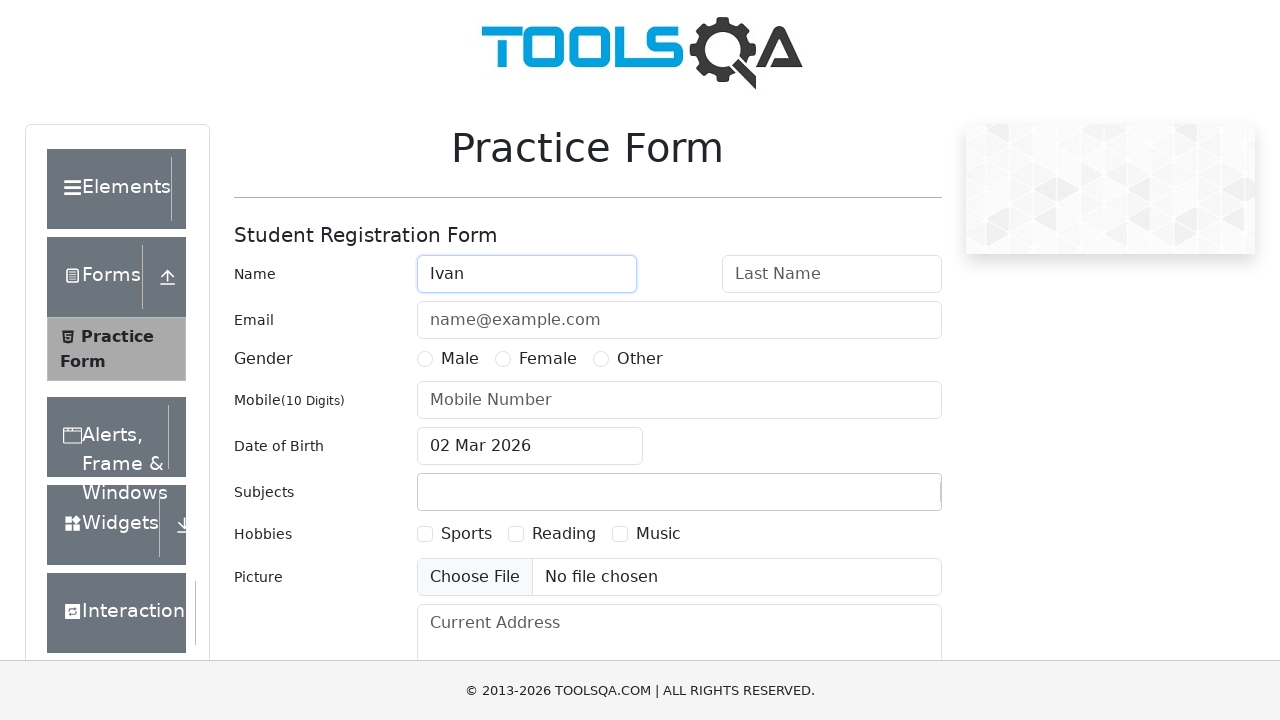

Filled last name field with 'Ivanov' on internal:attr=[placeholder="Last Name"i]
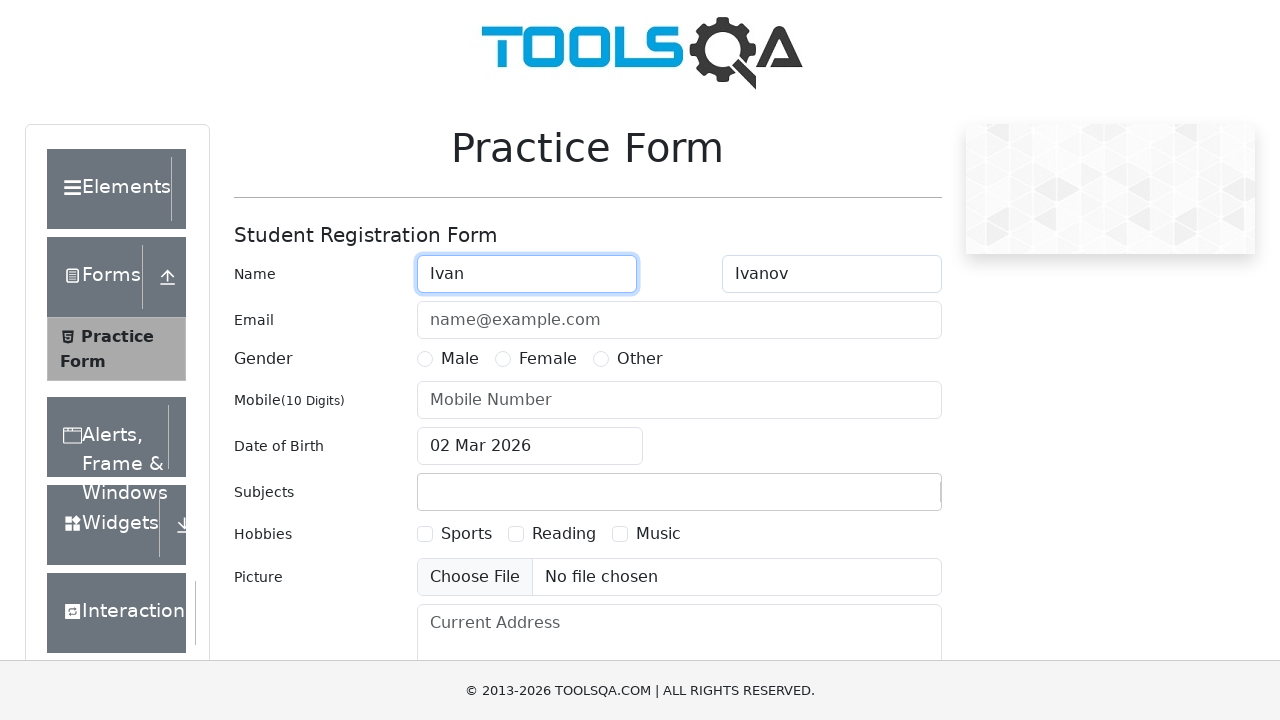

Filled email field with '123@ya.ru' on internal:attr=[placeholder="name@example.com"i]
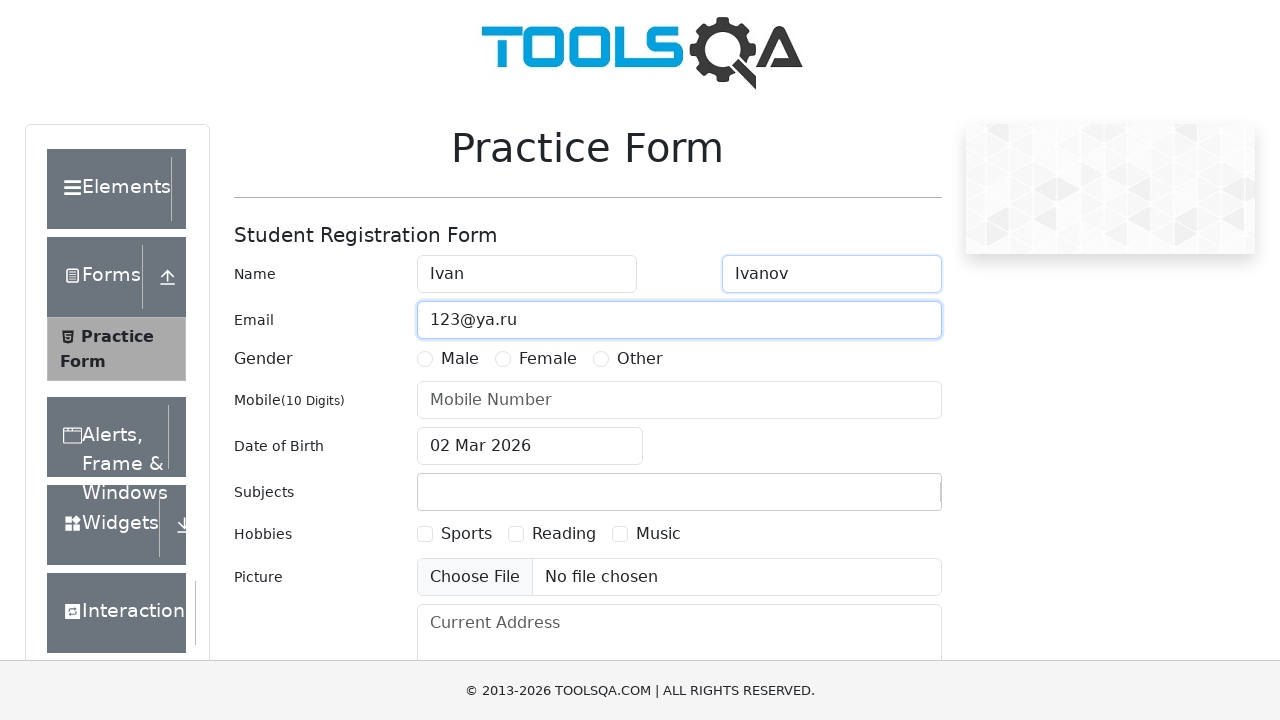

Selected Male gender option at (460, 359) on xpath=//label[@for='gender-radio-1']
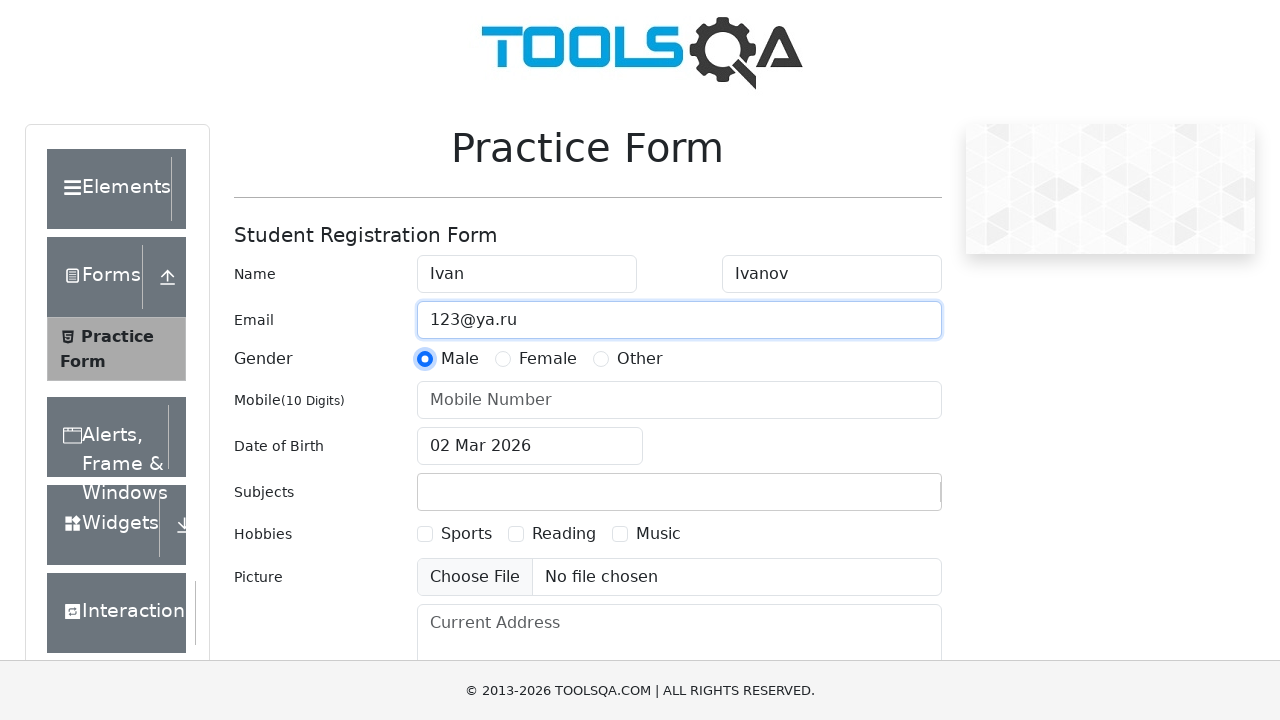

Filled mobile number field with '1234567891' on internal:attr=[placeholder="Mobile Number"i]
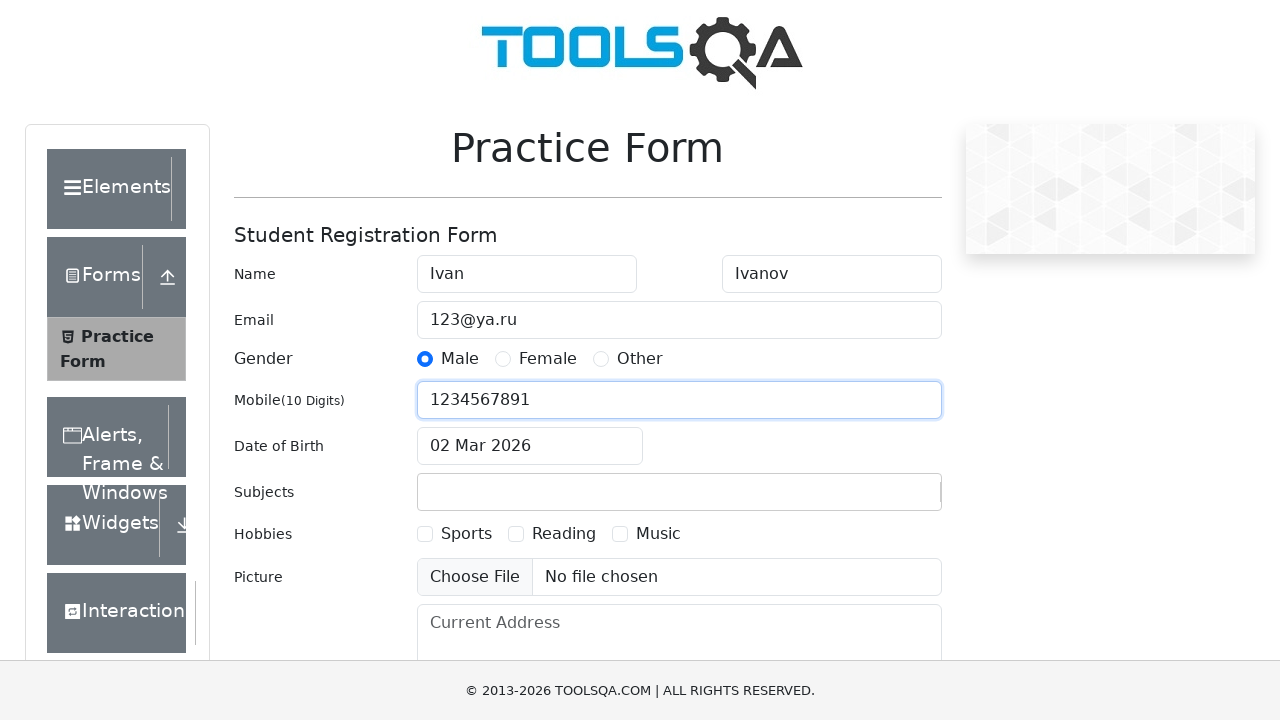

Clicked date of birth field to open date picker at (530, 446) on xpath=//input[@id='dateOfBirthInput']
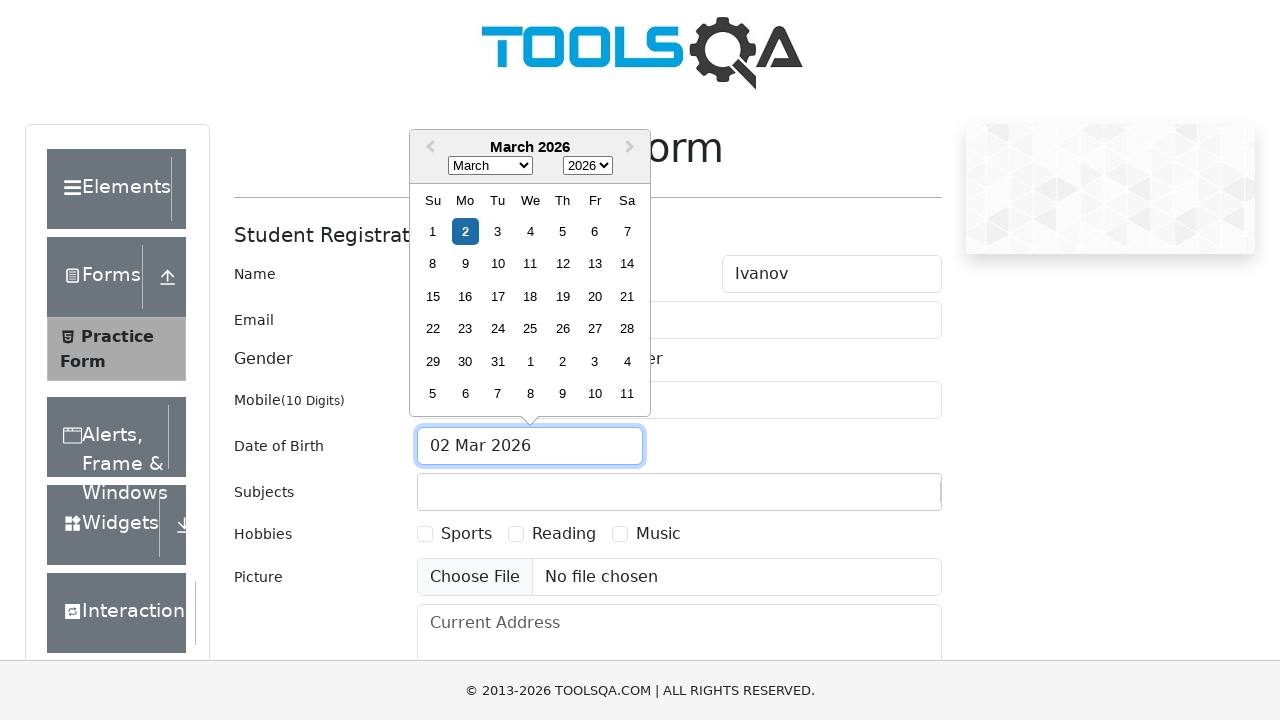

Selected year 2004 from date picker on //select[@class ='react-datepicker__year-select']
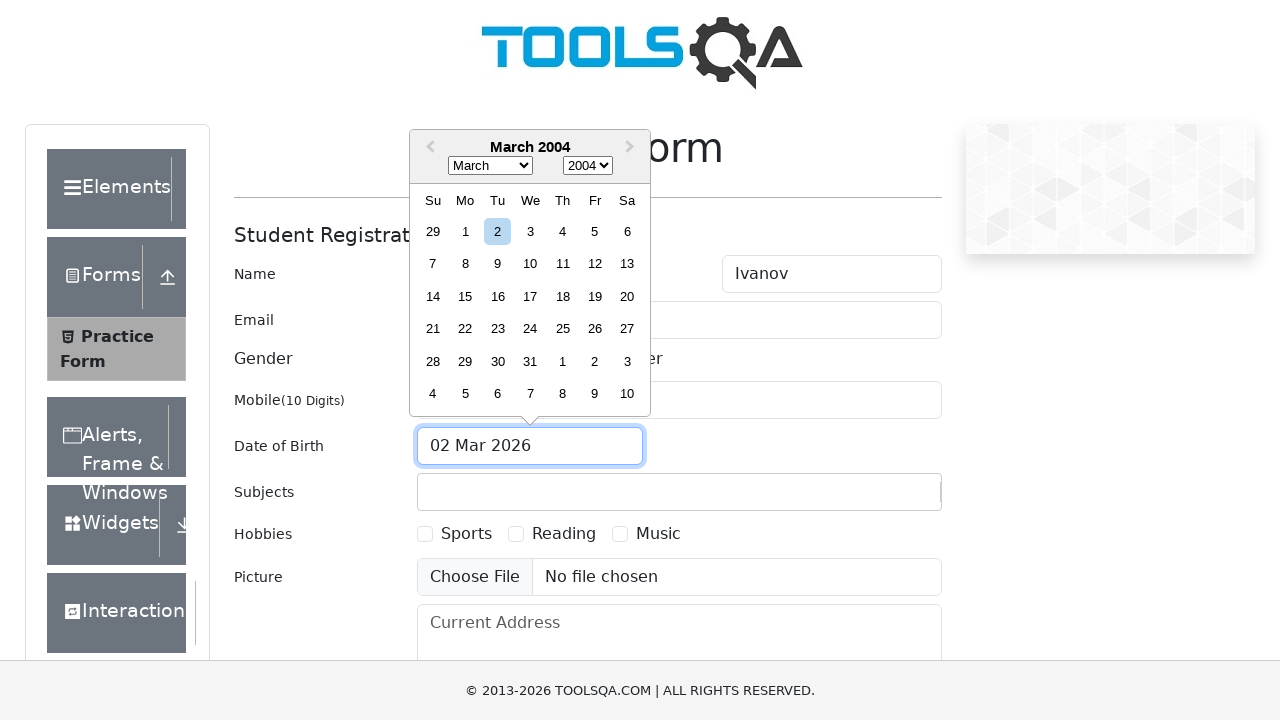

Selected May from date picker month dropdown on //select[@class='react-datepicker__month-select']
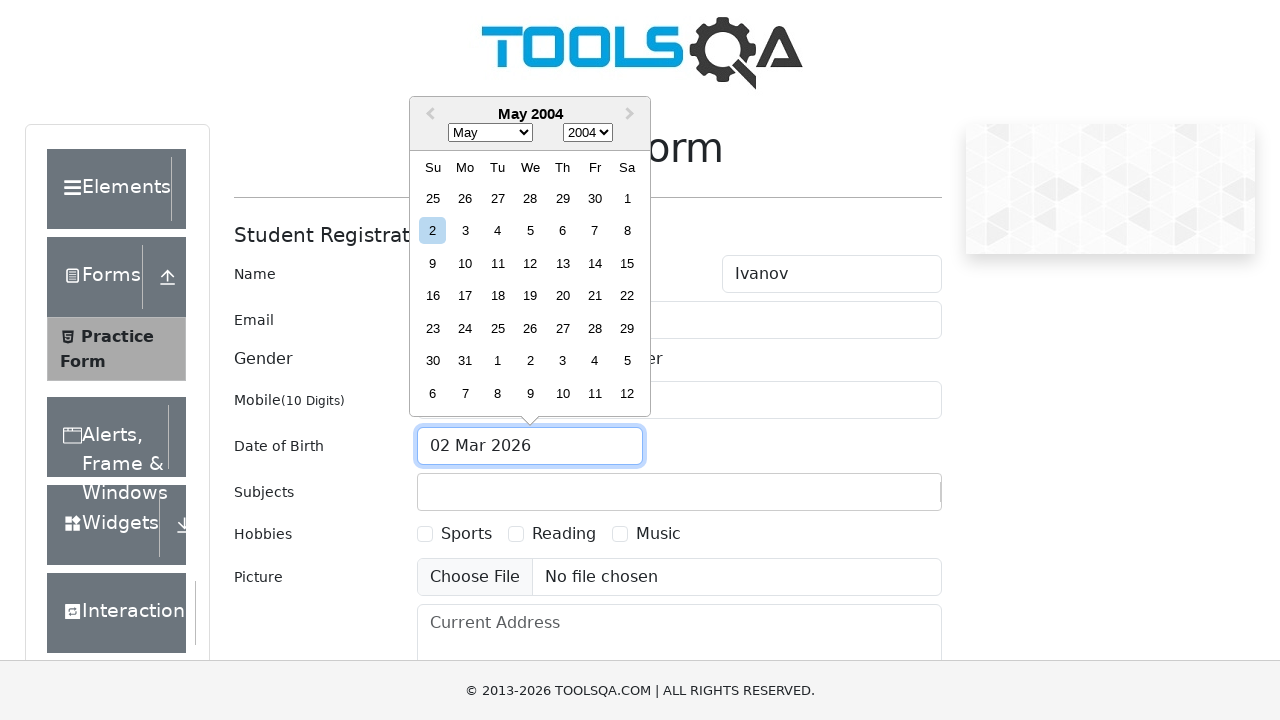

Selected day 4 from date picker at (498, 231) on xpath=//div[@class='react-datepicker__day react-datepicker__day--004']
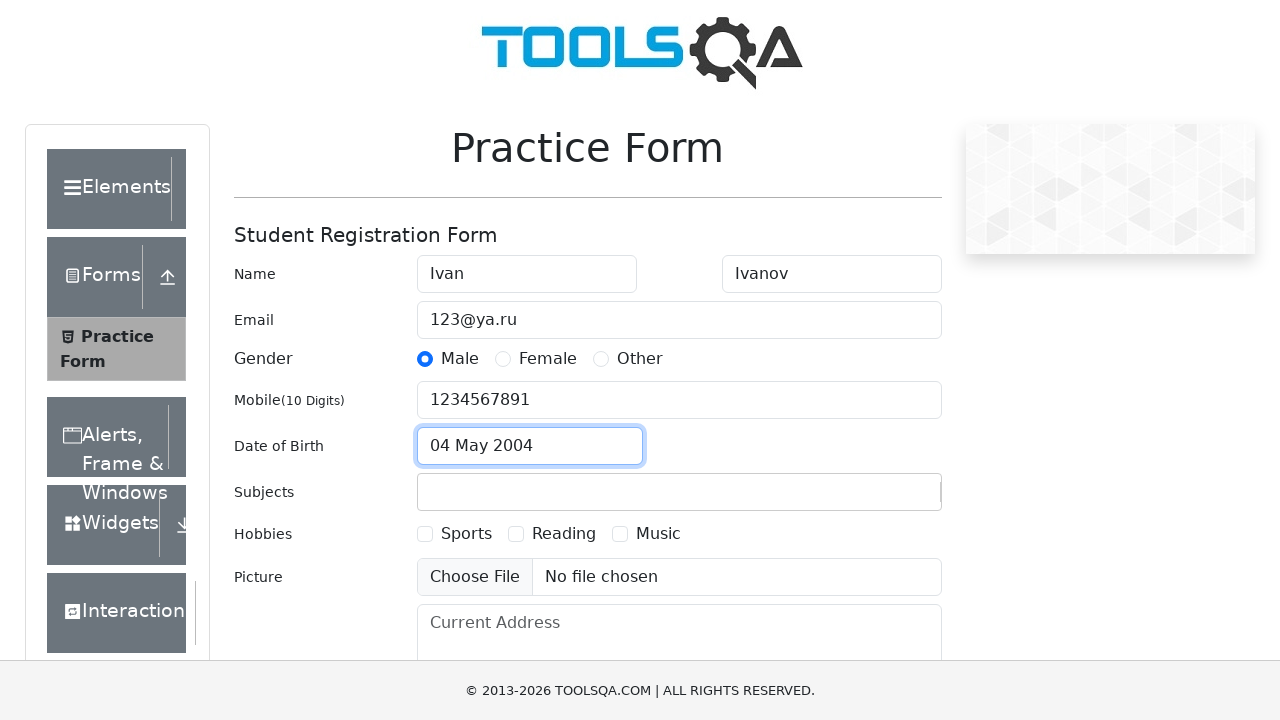

Clicked subjects input field at (430, 492) on xpath=//input[@id='subjectsInput']
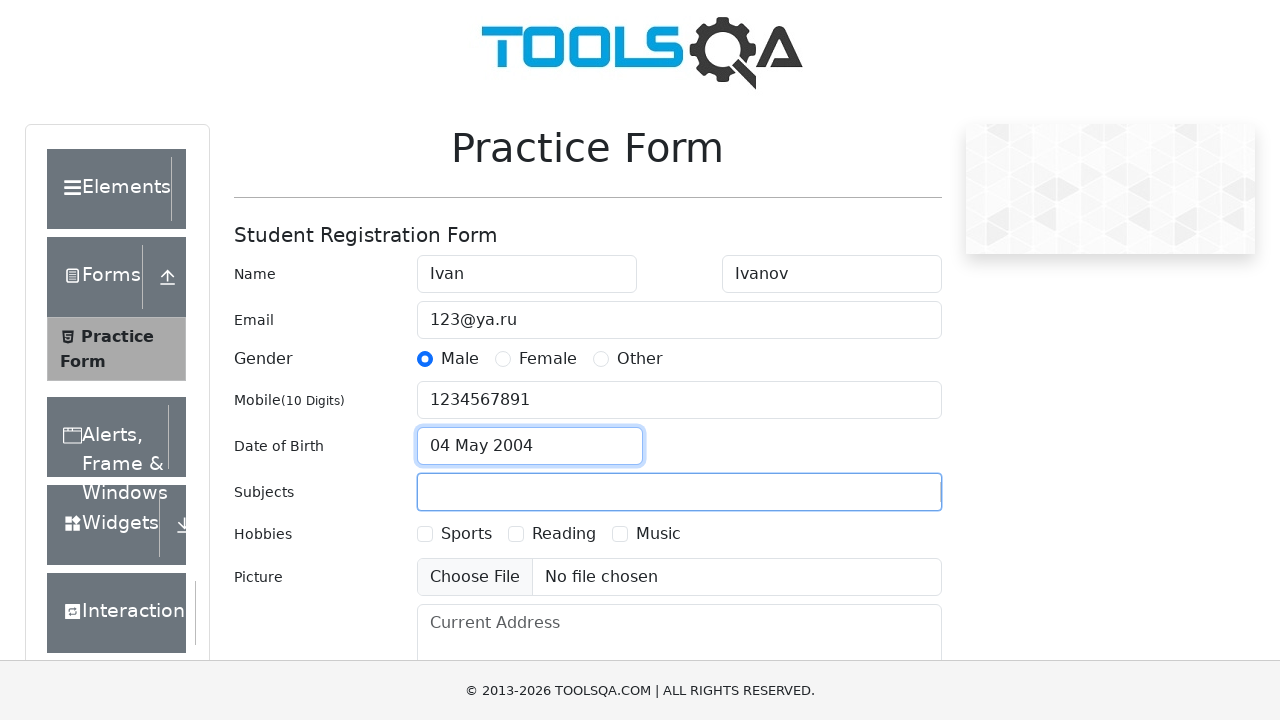

Typed 'en' in subjects field to search for English on xpath=//input[@id='subjectsInput']
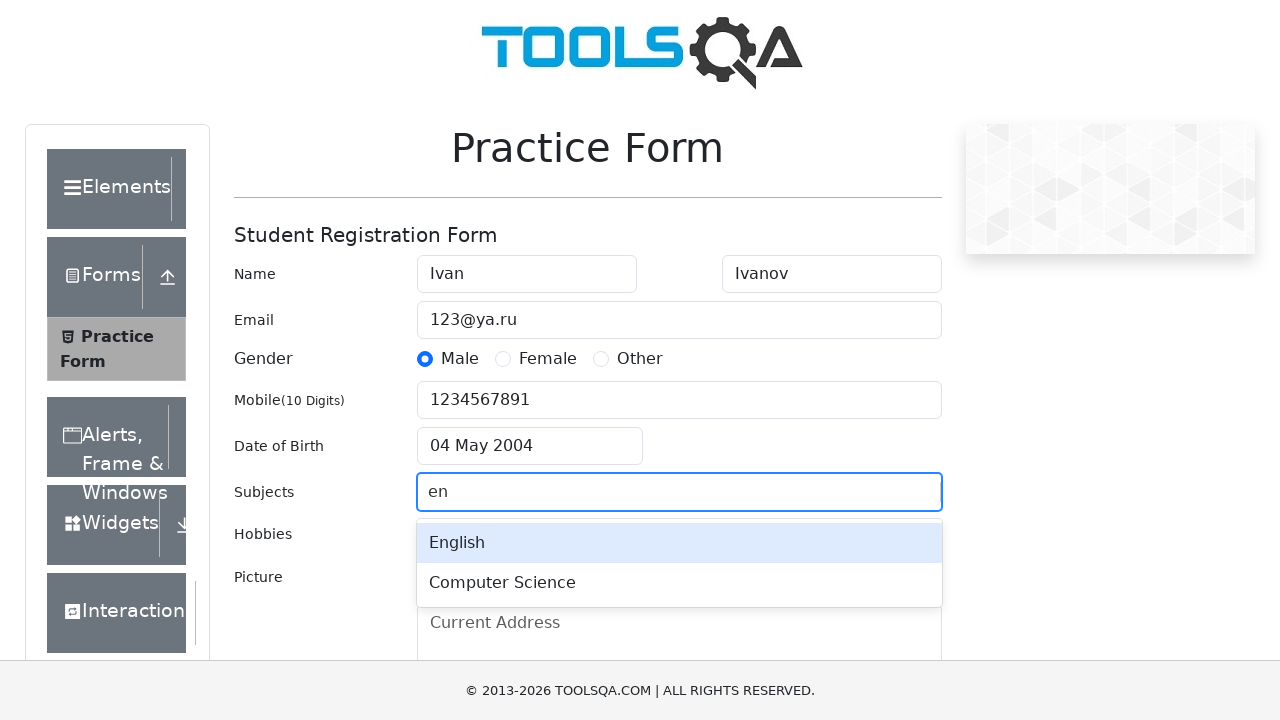

Selected English from subjects dropdown at (679, 543) on xpath=//div[text()='English']
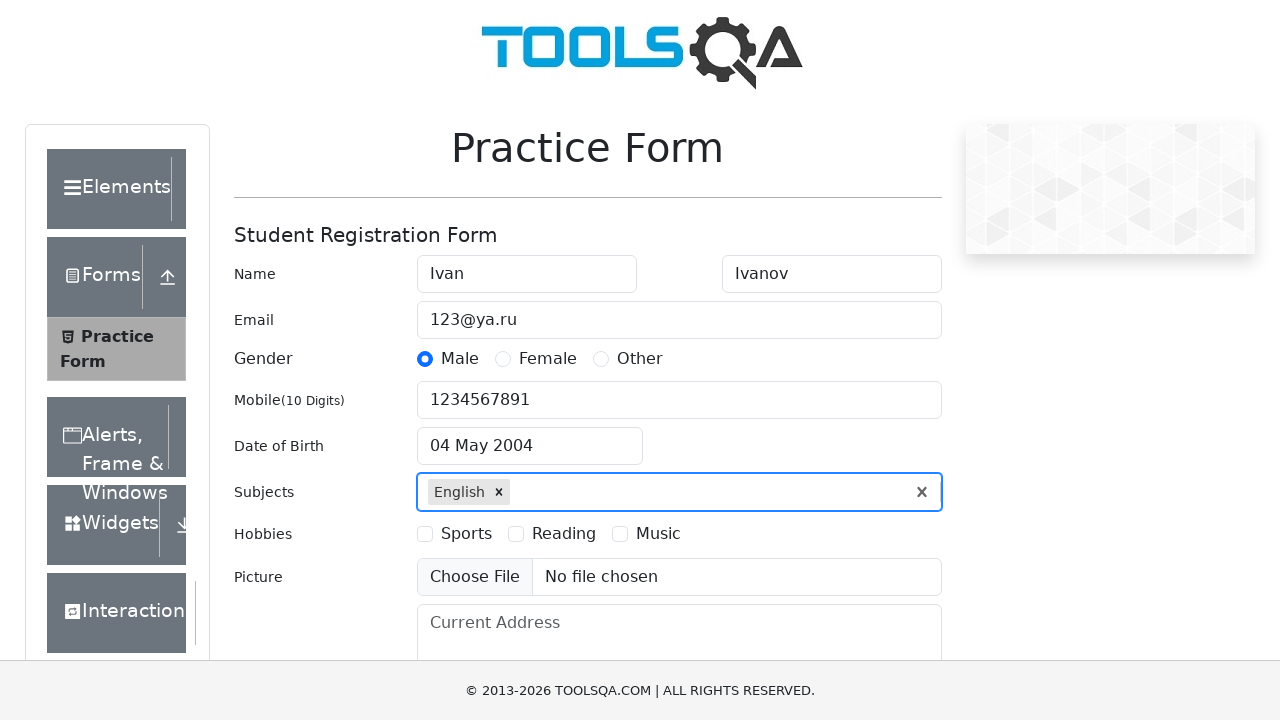

Checked Sports hobbies checkbox at (466, 534) on xpath=//label[@for='hobbies-checkbox-1']
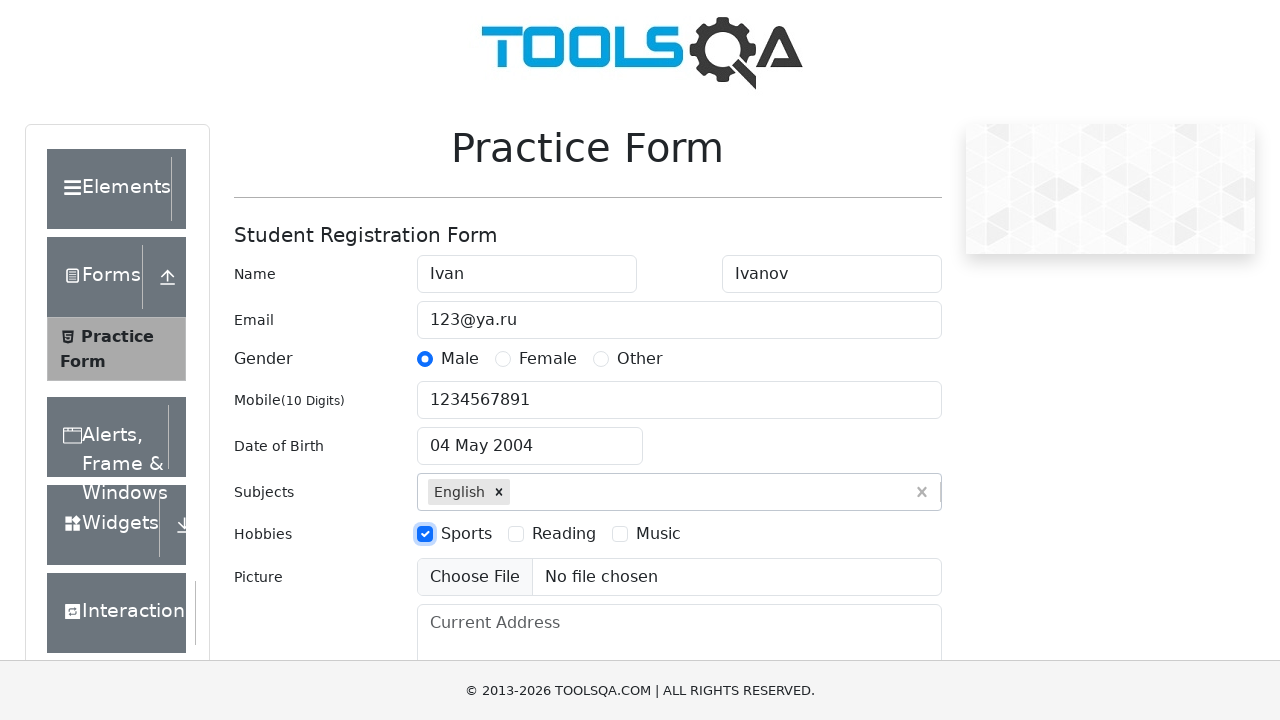

Filled current address field with 'Cancun' on internal:attr=[placeholder="Current Address"i]
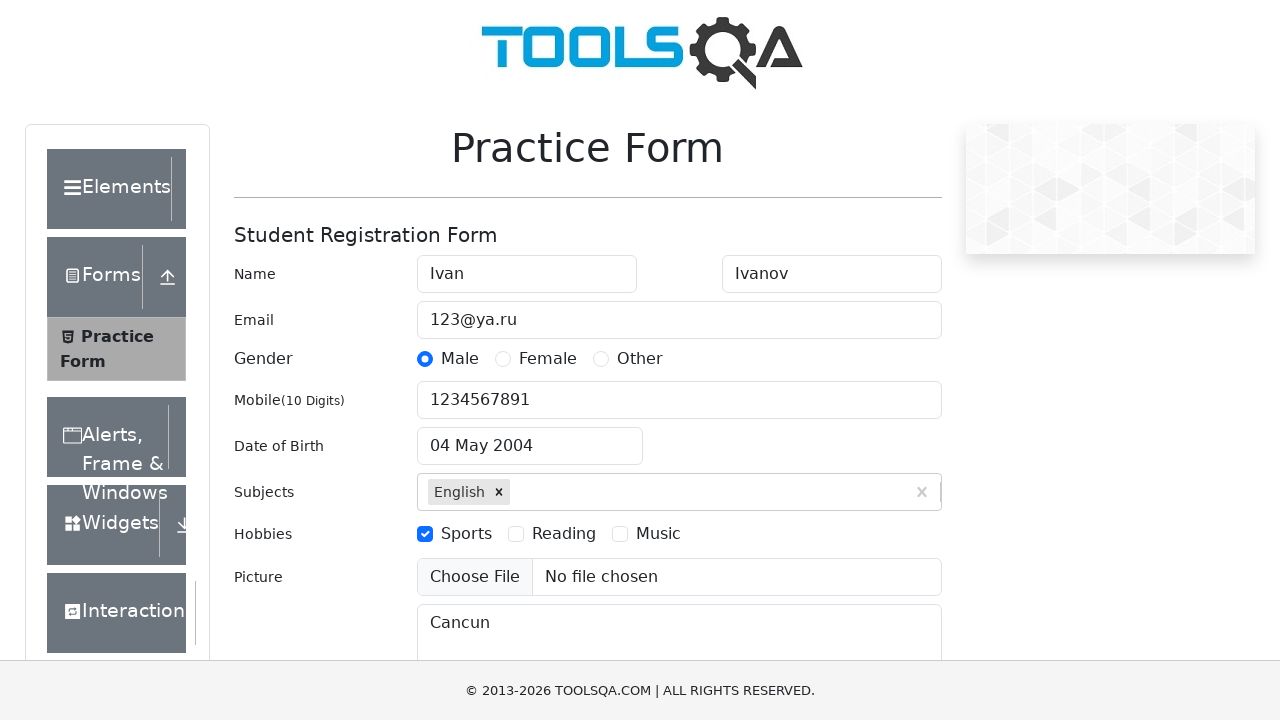

Clicked state dropdown to open options at (527, 437) on xpath=//div[@id='state']
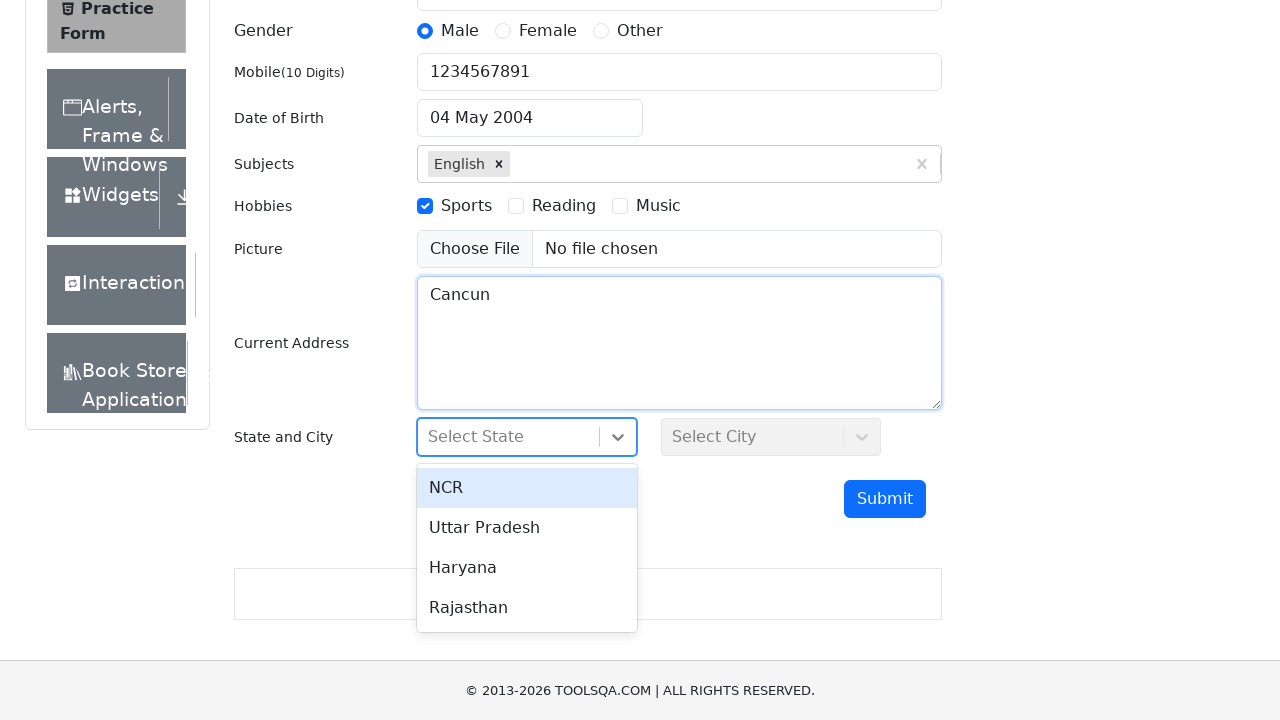

Selected NCR from state dropdown at (527, 488) on xpath=//div[text()= 'NCR']
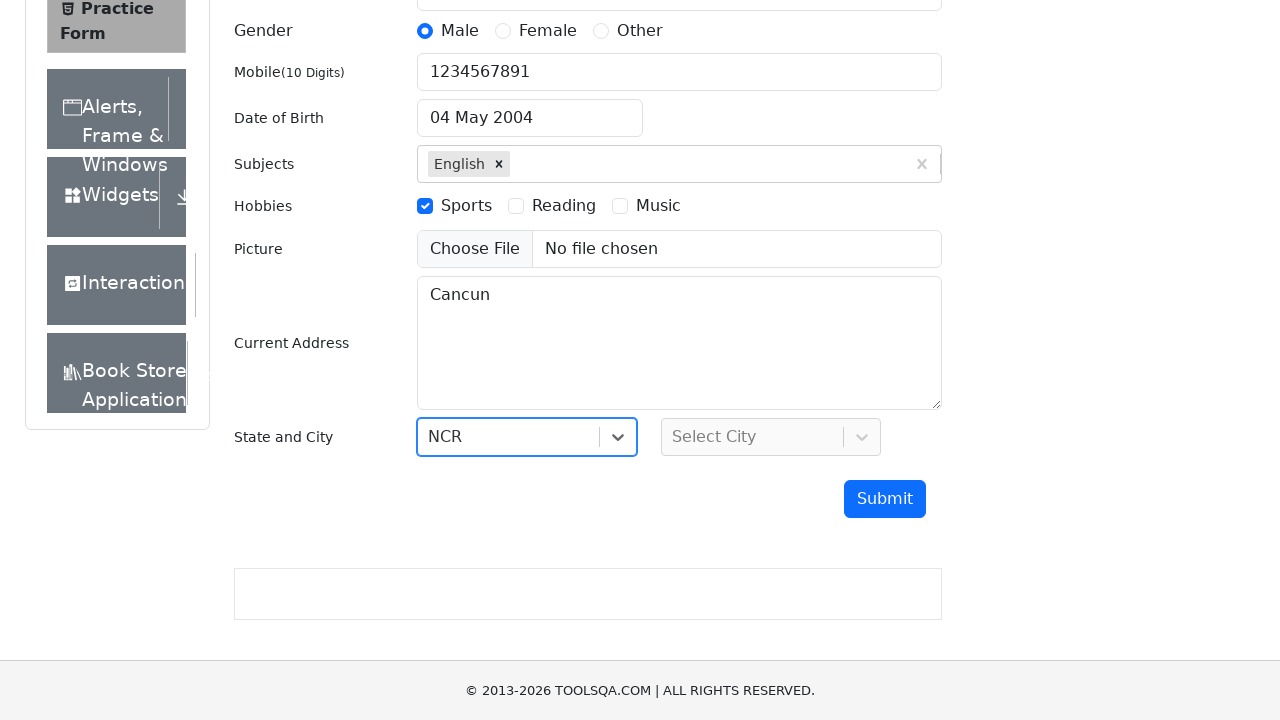

Clicked city dropdown to open options at (771, 437) on xpath=//div[@id='city']
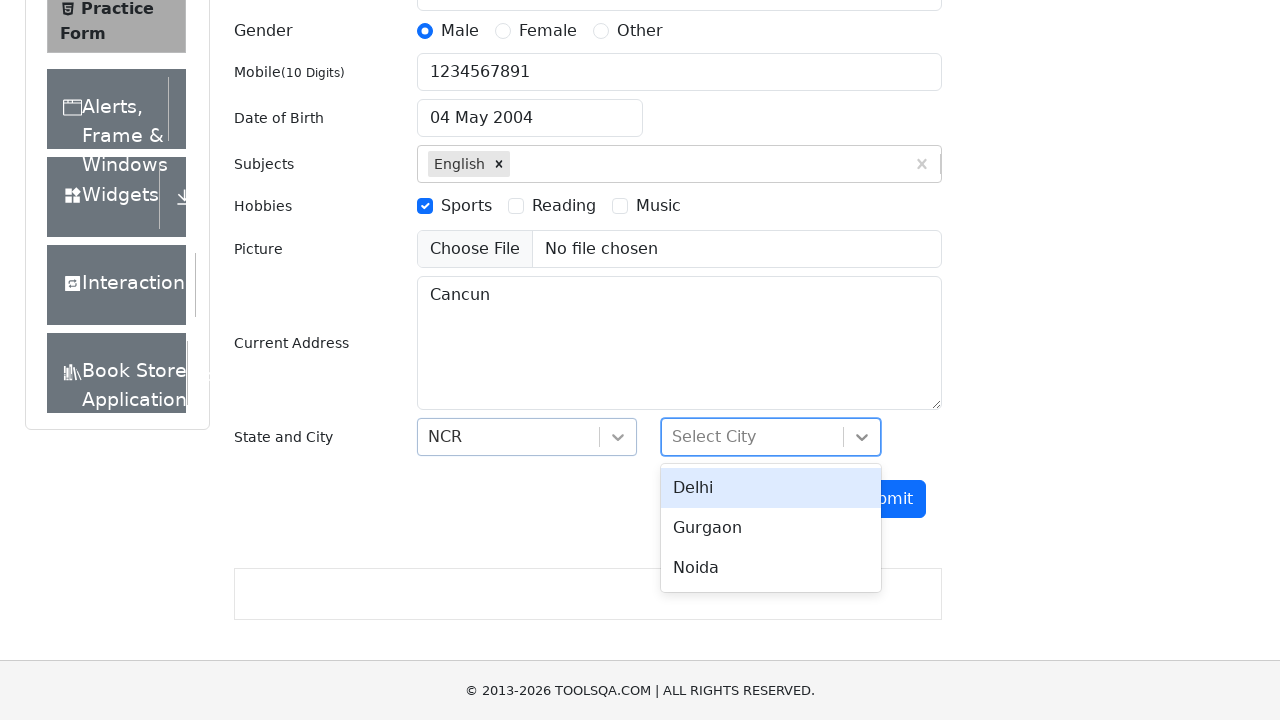

Selected Delhi from city dropdown at (771, 488) on xpath=//div[text()='Delhi']
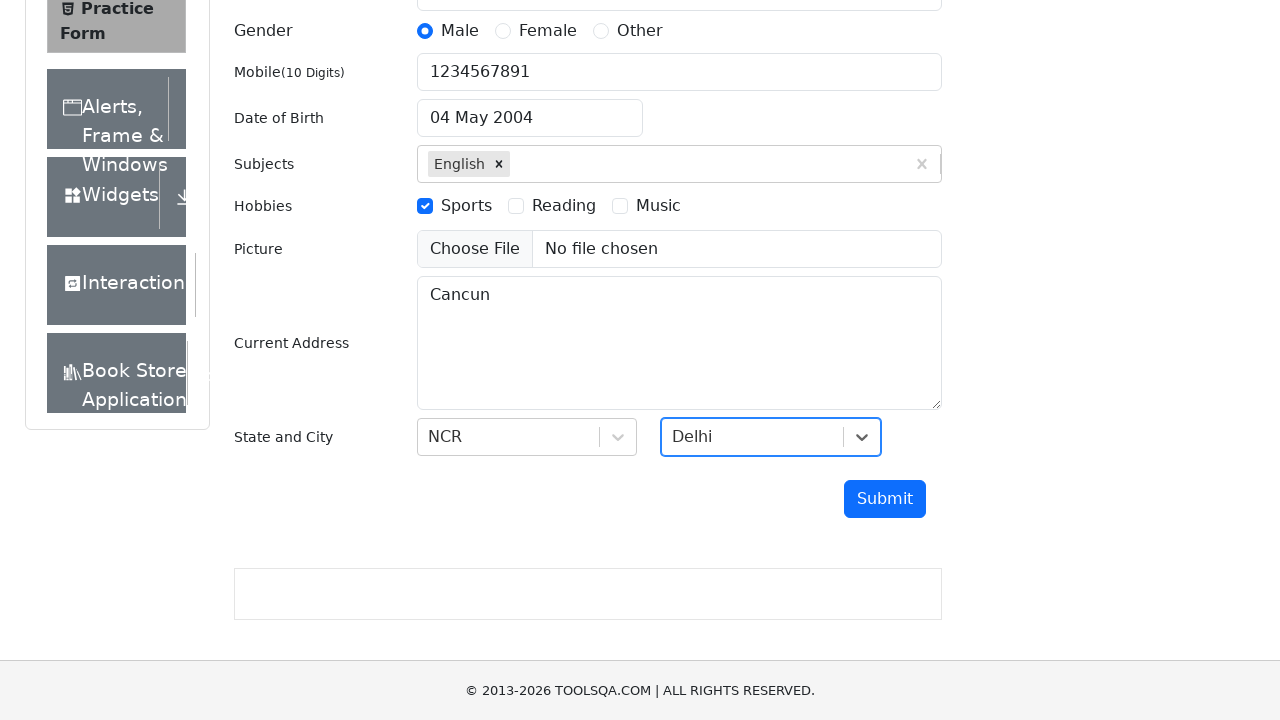

Clicked Submit button to submit the registration form at (885, 499) on internal:role=button[name="Submit"i]
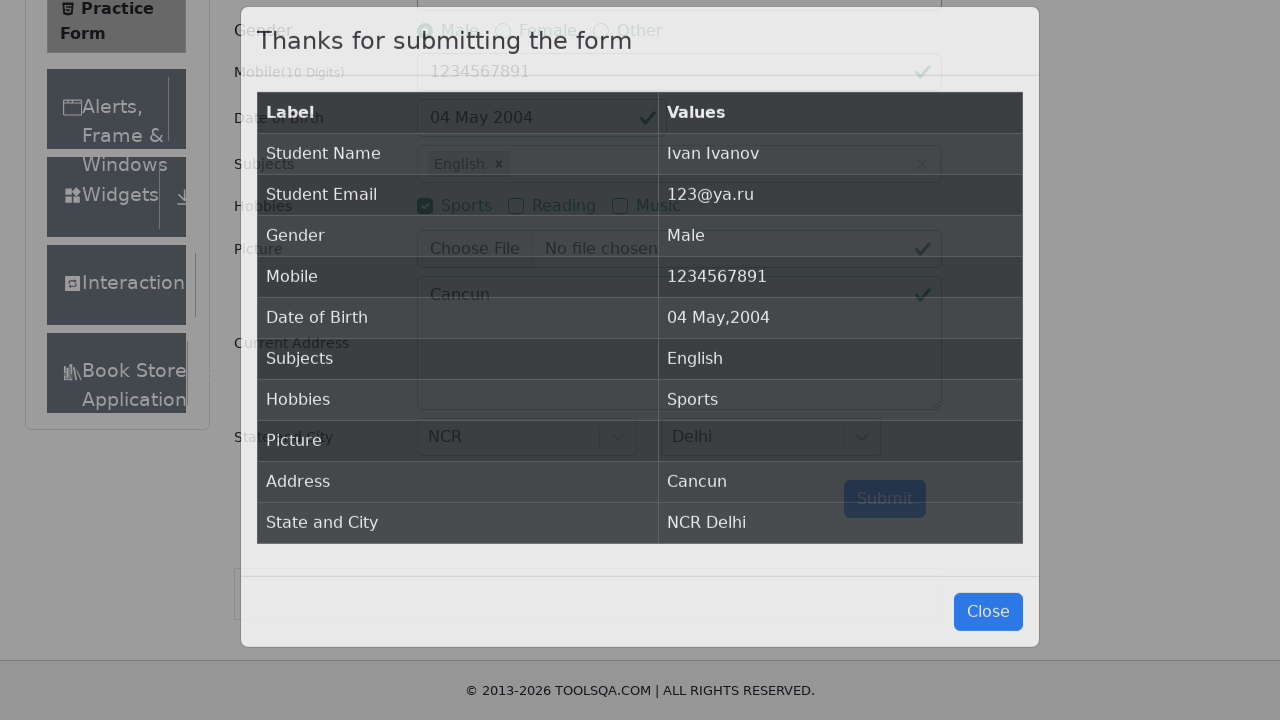

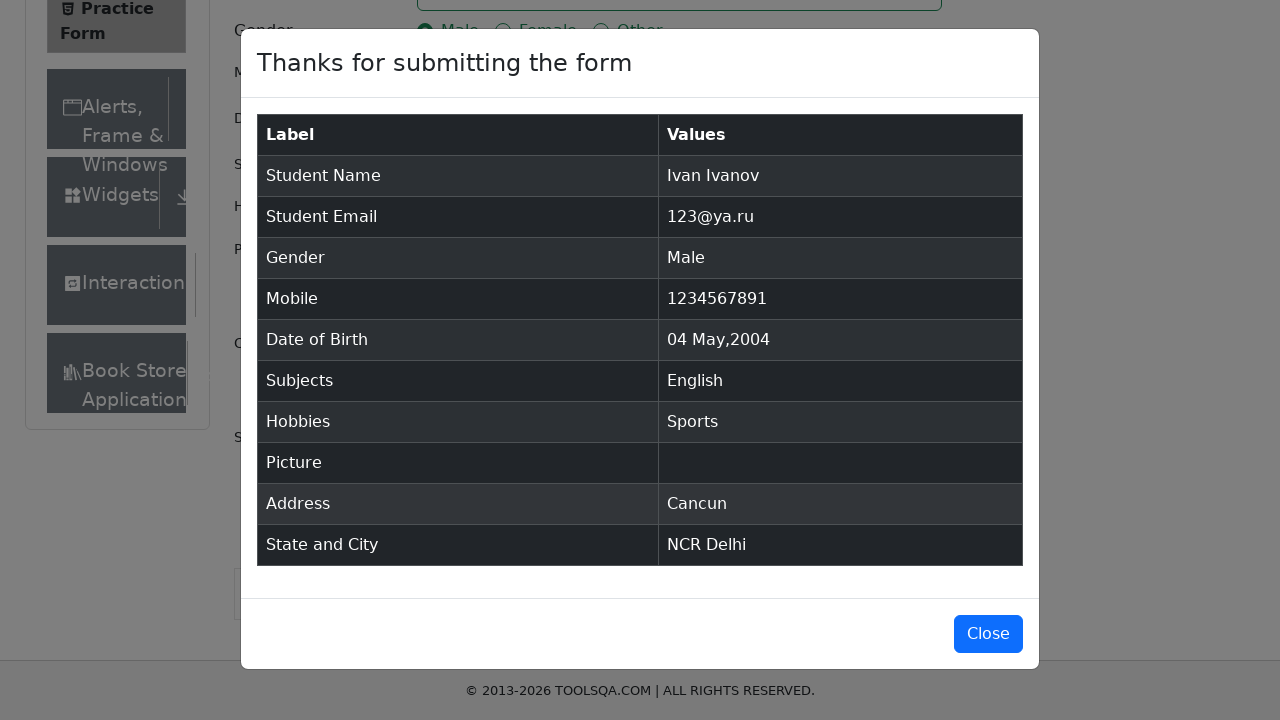